Tests drag and drop functionality on jQuery UI by navigating to the Droppable demo, switching to the iframe, and performing a drag and drop action from a draggable element to a droppable target.

Starting URL: https://www.jqueryui.com

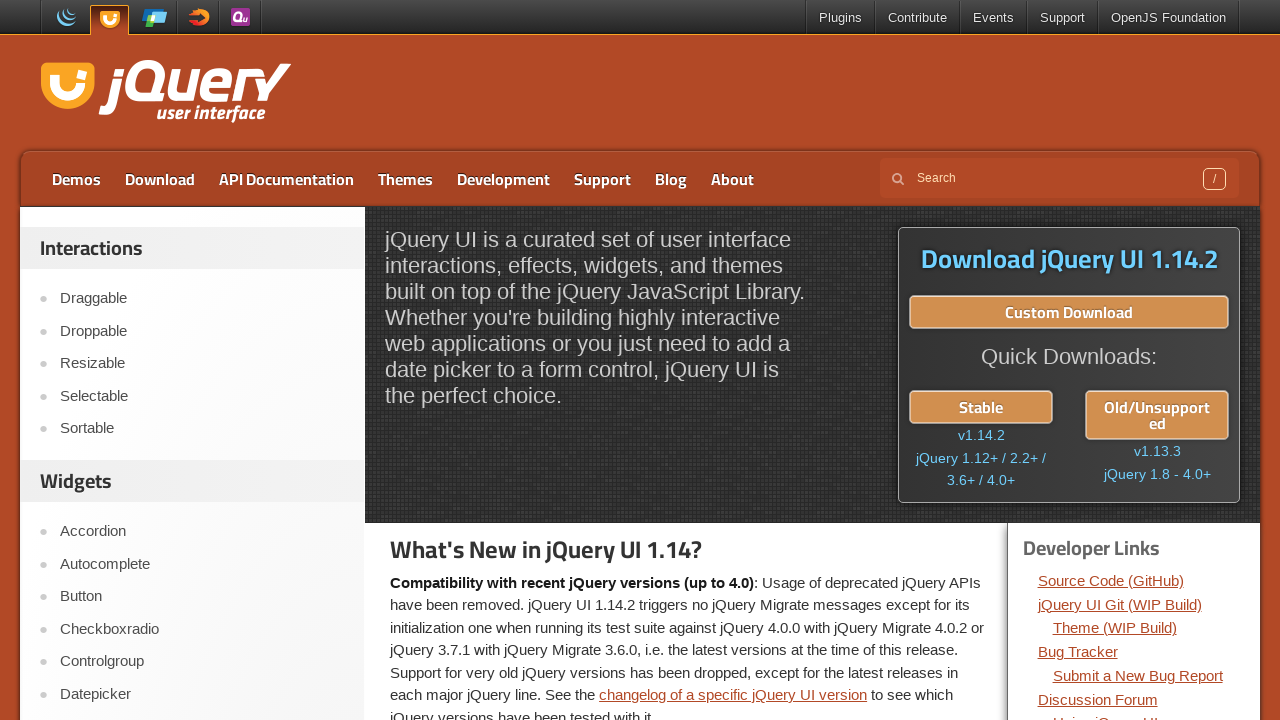

Clicked on Droppable link to navigate to the demo at (202, 331) on text=Droppable
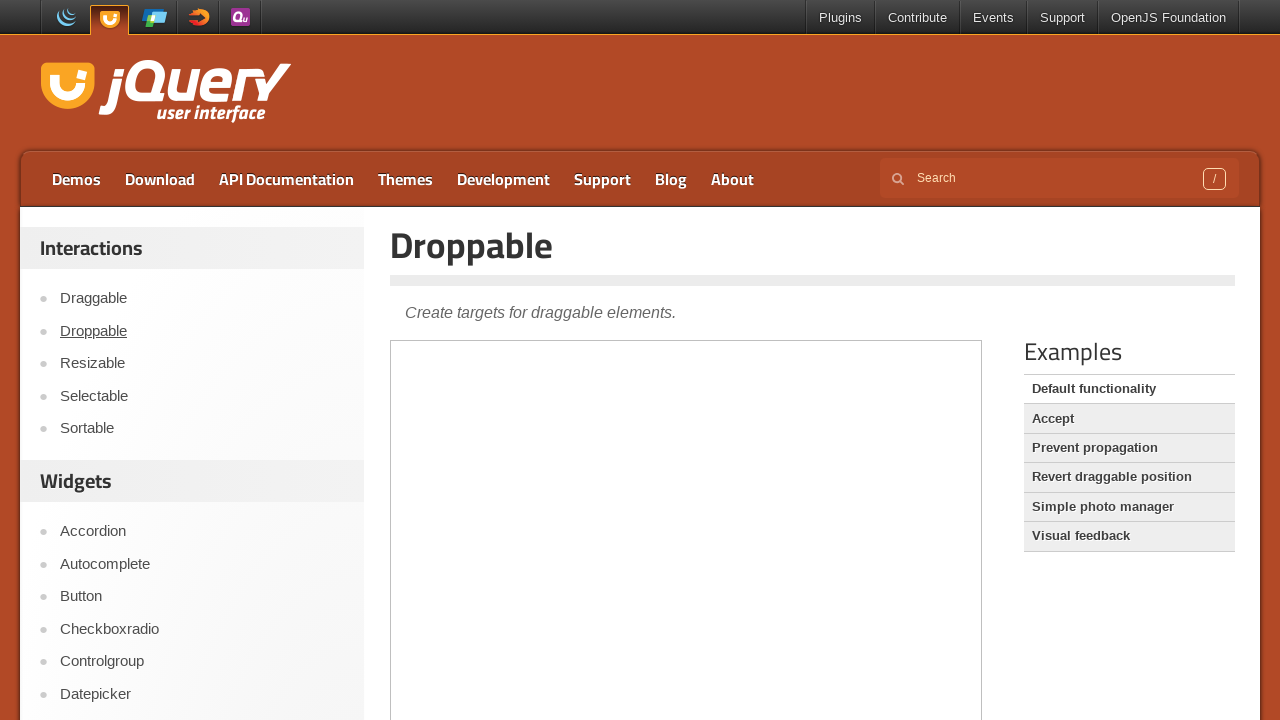

Demo frame loaded
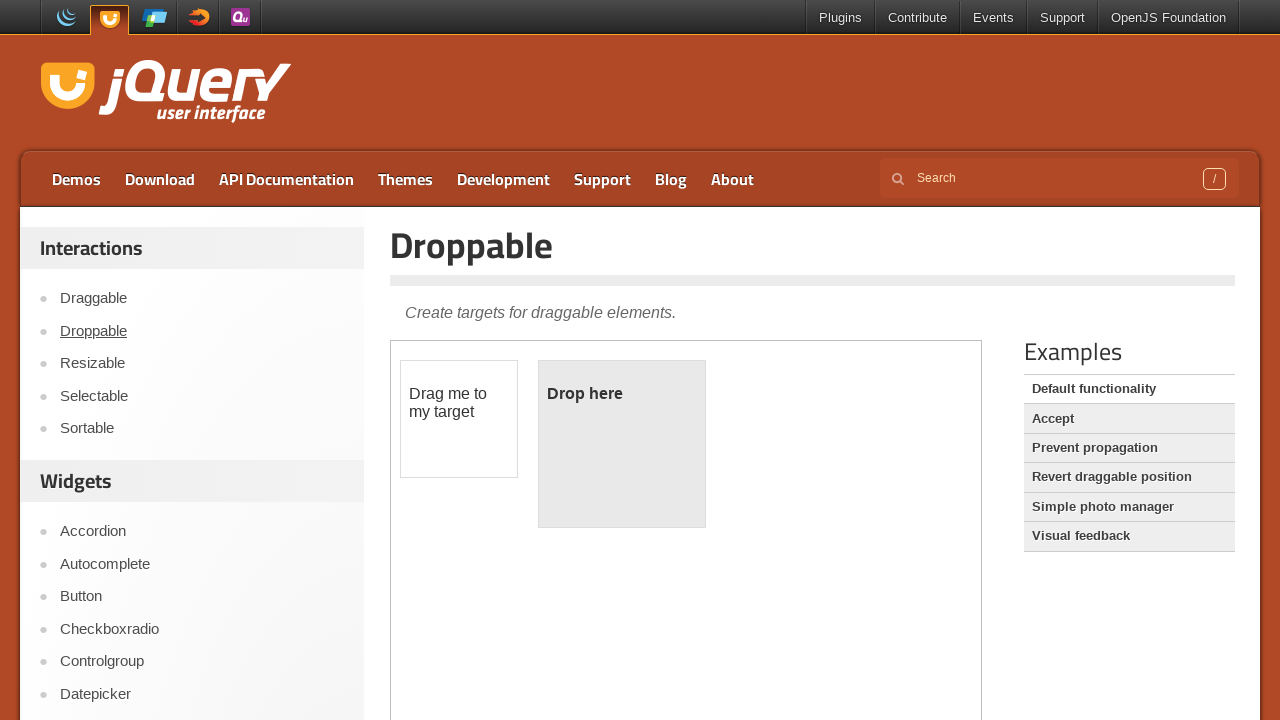

Switched to demo iframe
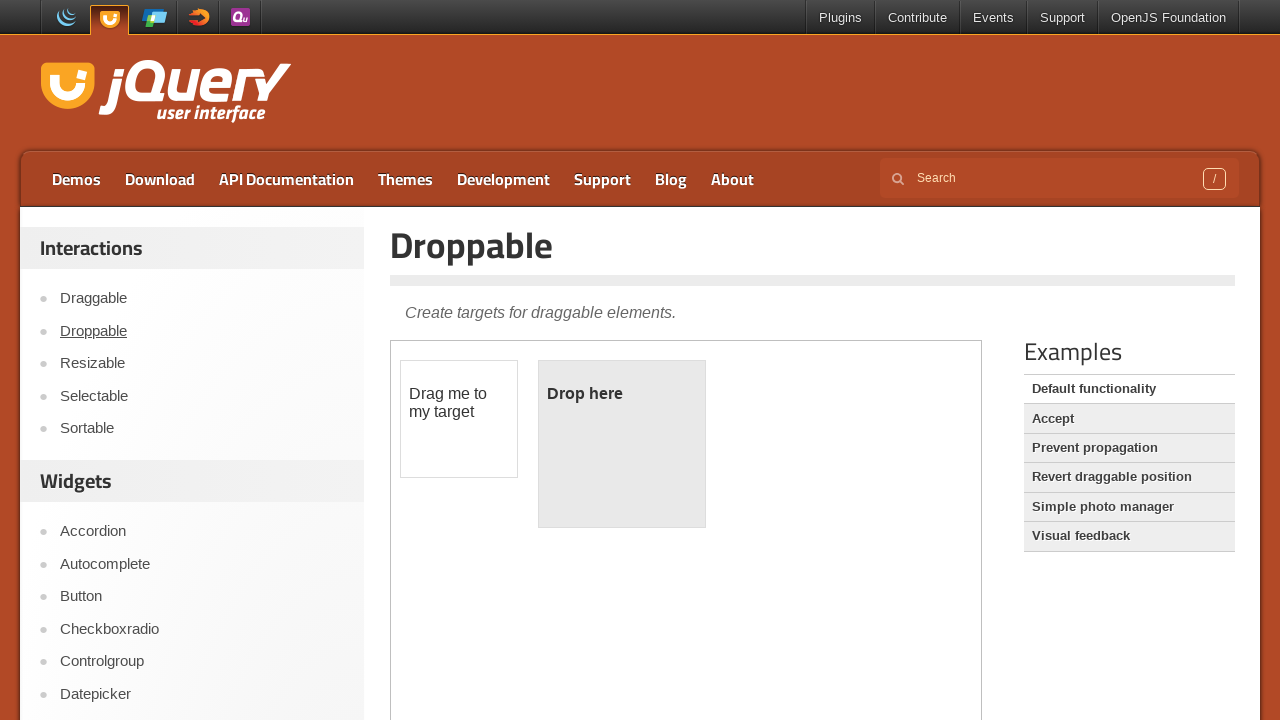

Draggable element loaded in iframe
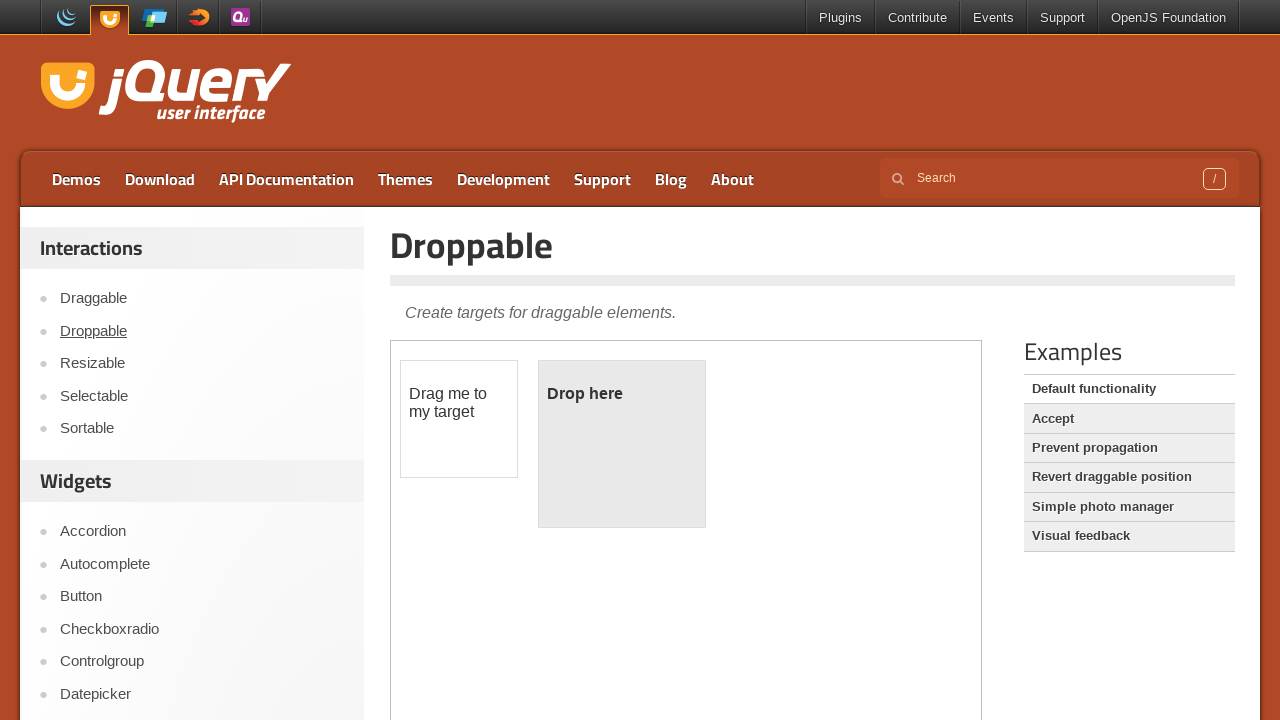

Droppable element loaded in iframe
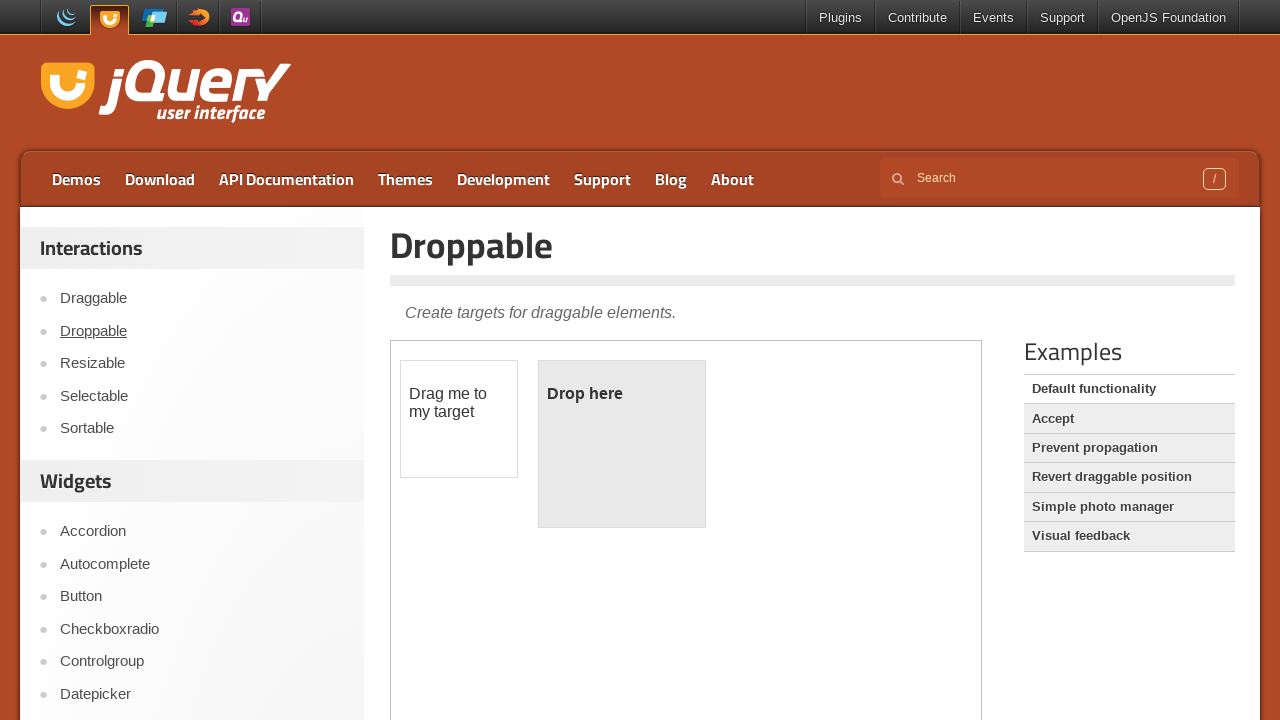

Performed drag and drop action from draggable element to droppable target at (622, 444)
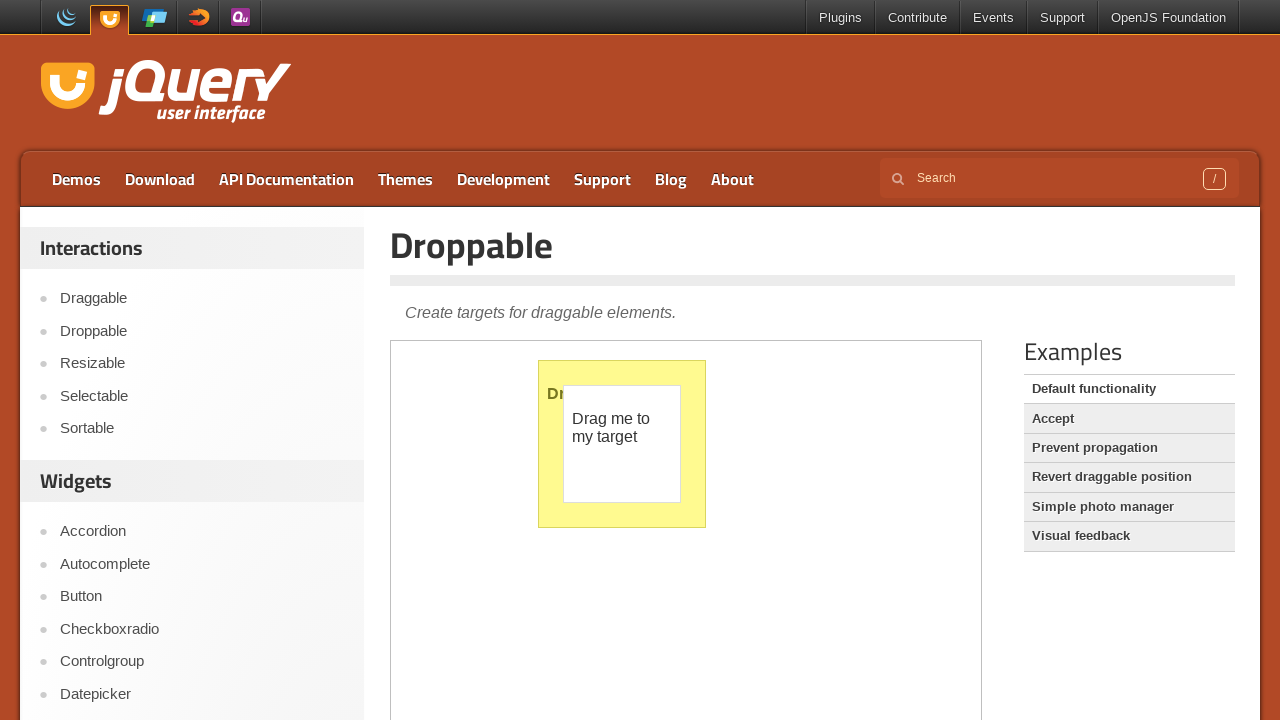

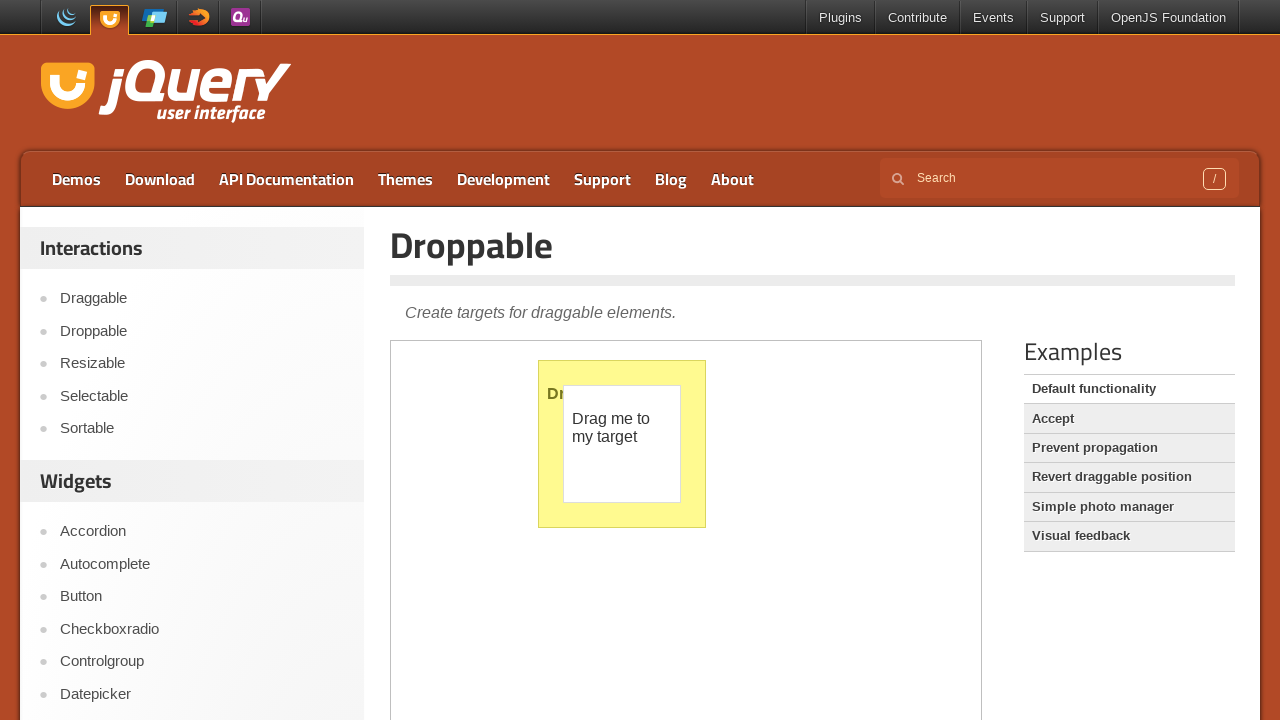